Tests tooltip functionality on jQuery UI demo page by switching to an iframe and verifying the tooltip text attribute on an age input field

Starting URL: https://jqueryui.com/tooltip/

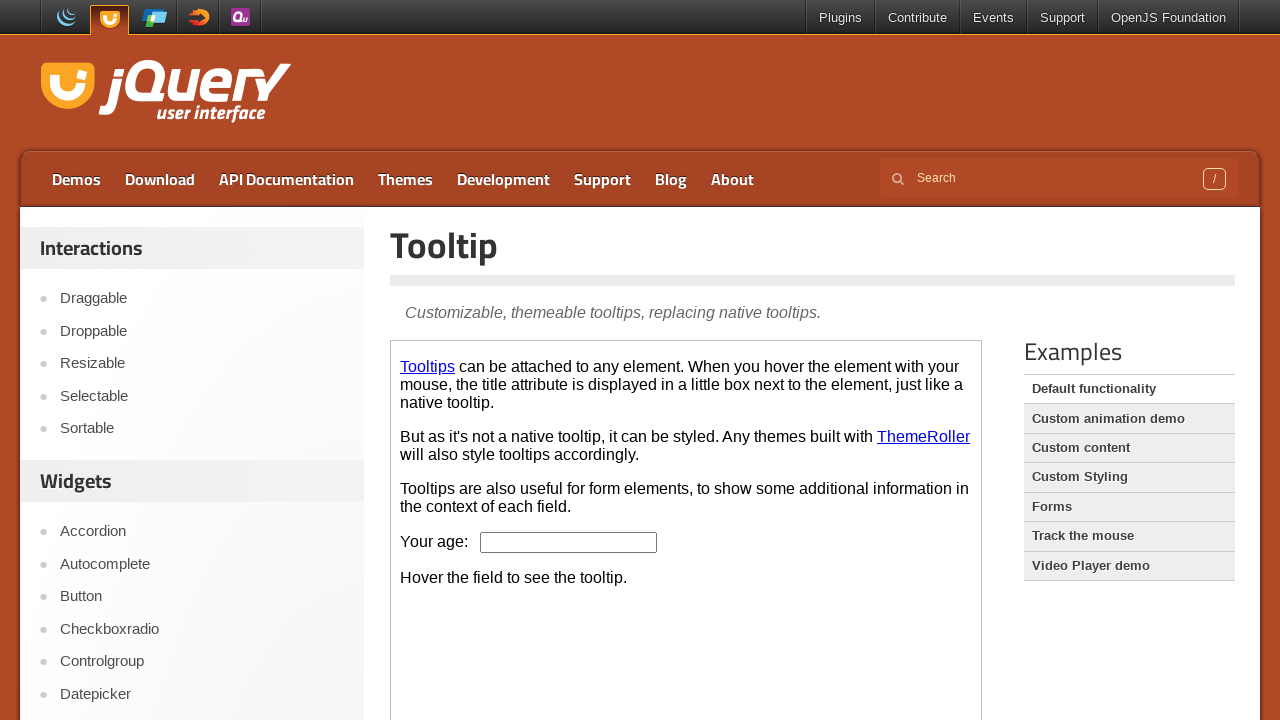

Located iframe containing tooltip demo
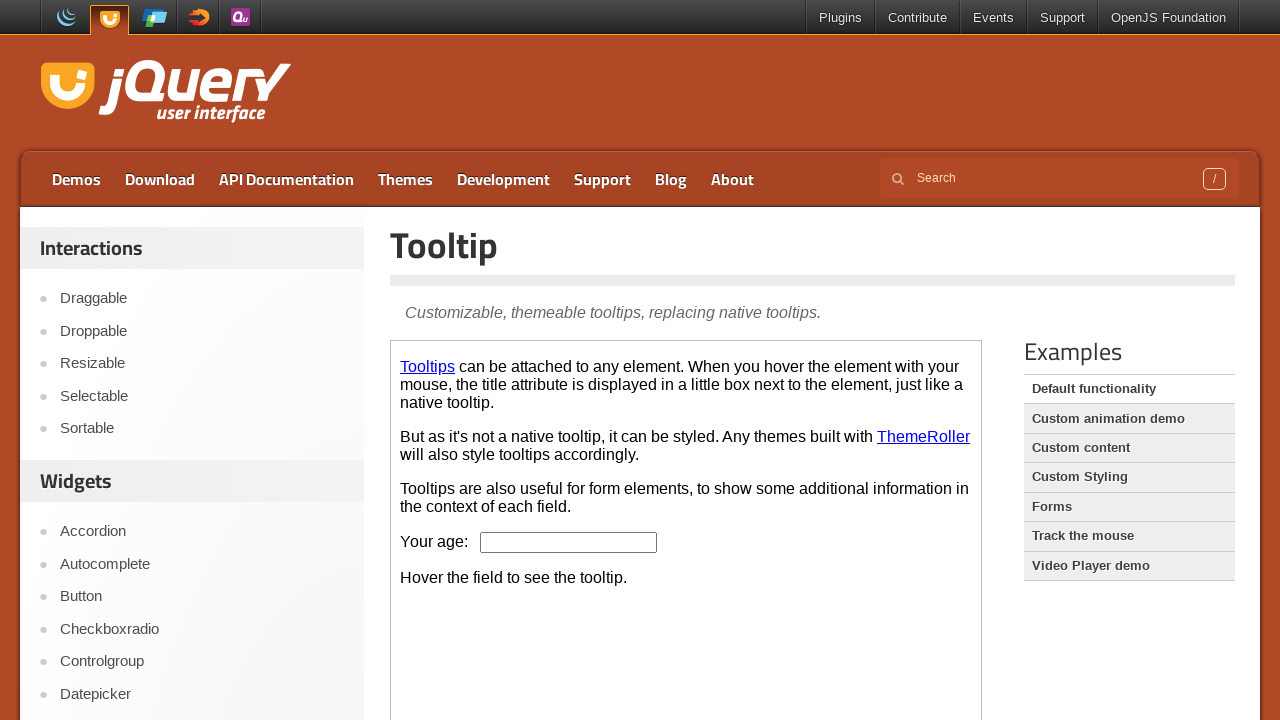

Located age input field in iframe
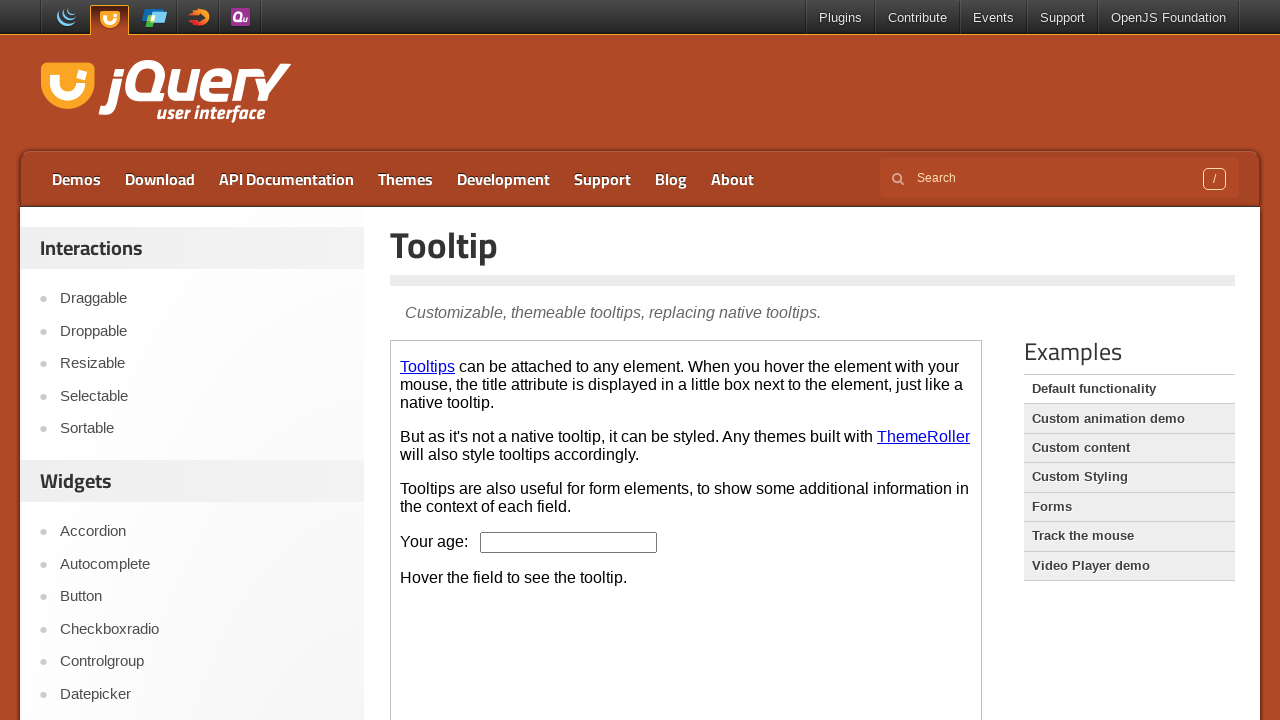

Age input field is now visible
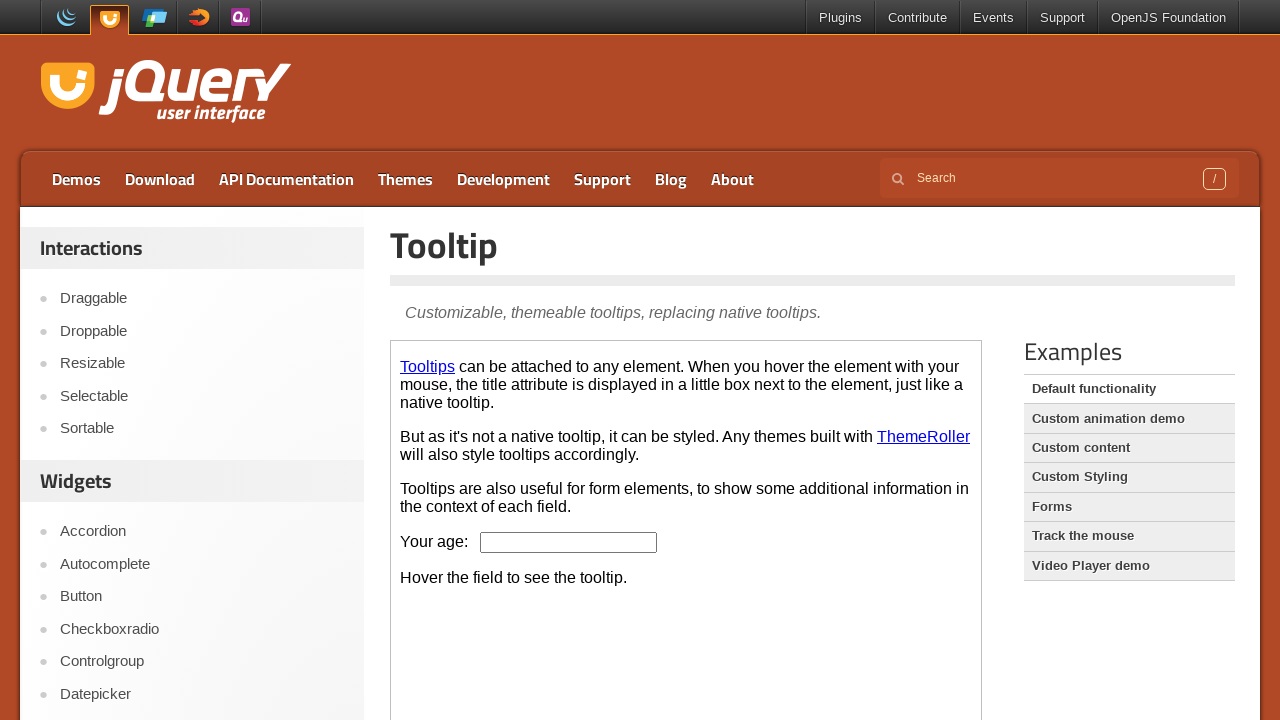

Retrieved tooltip text attribute: 'We ask for your age only for statistical purposes.'
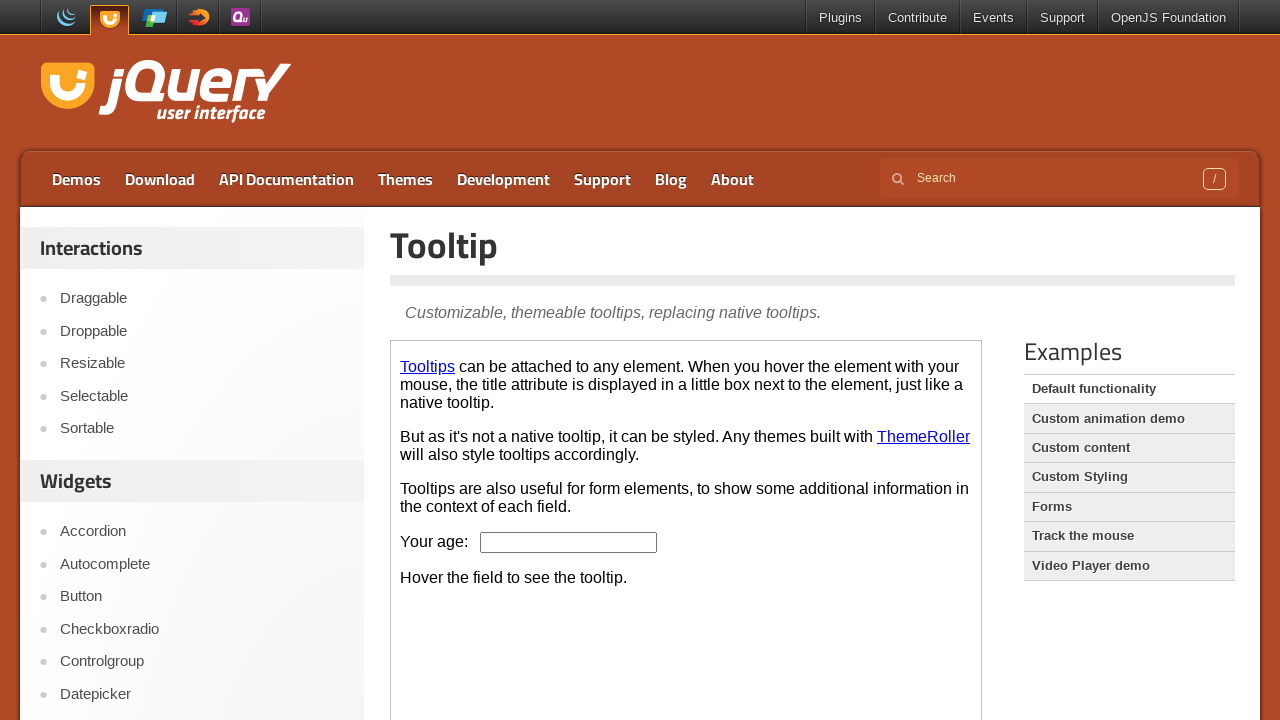

Hovered over age input field to trigger tooltip at (569, 542) on iframe.demo-frame >> internal:control=enter-frame >> input#age
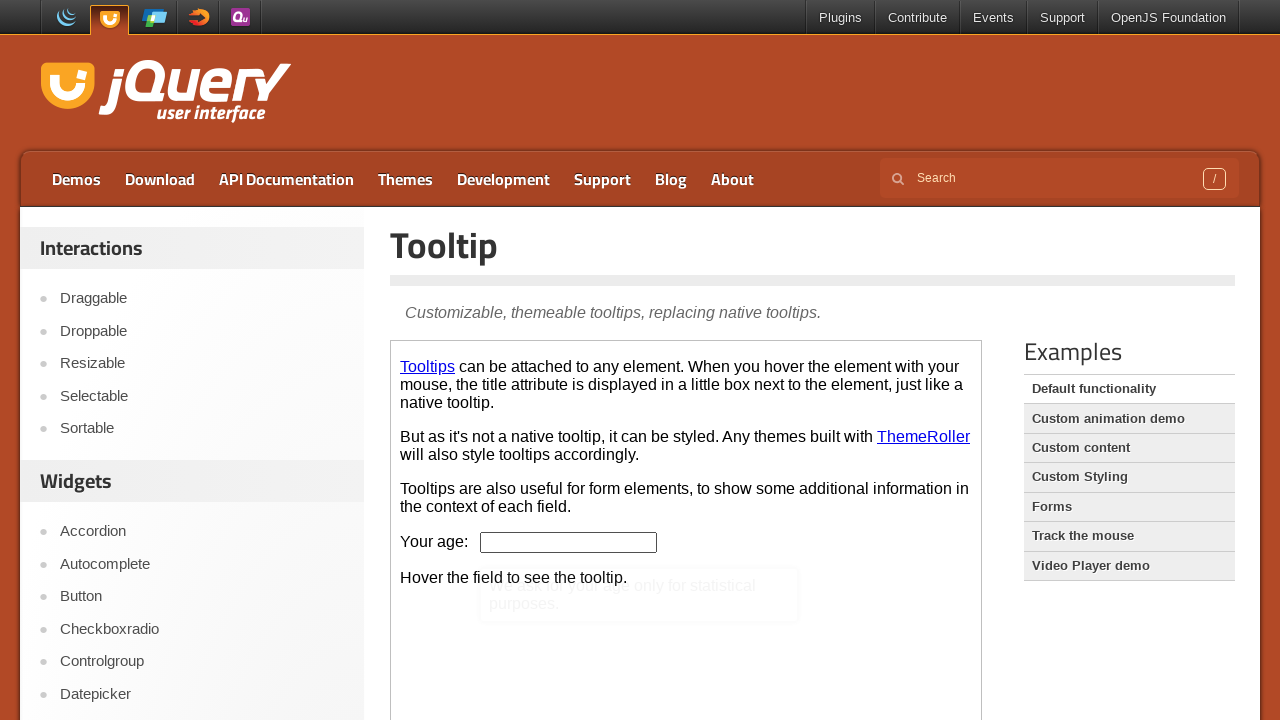

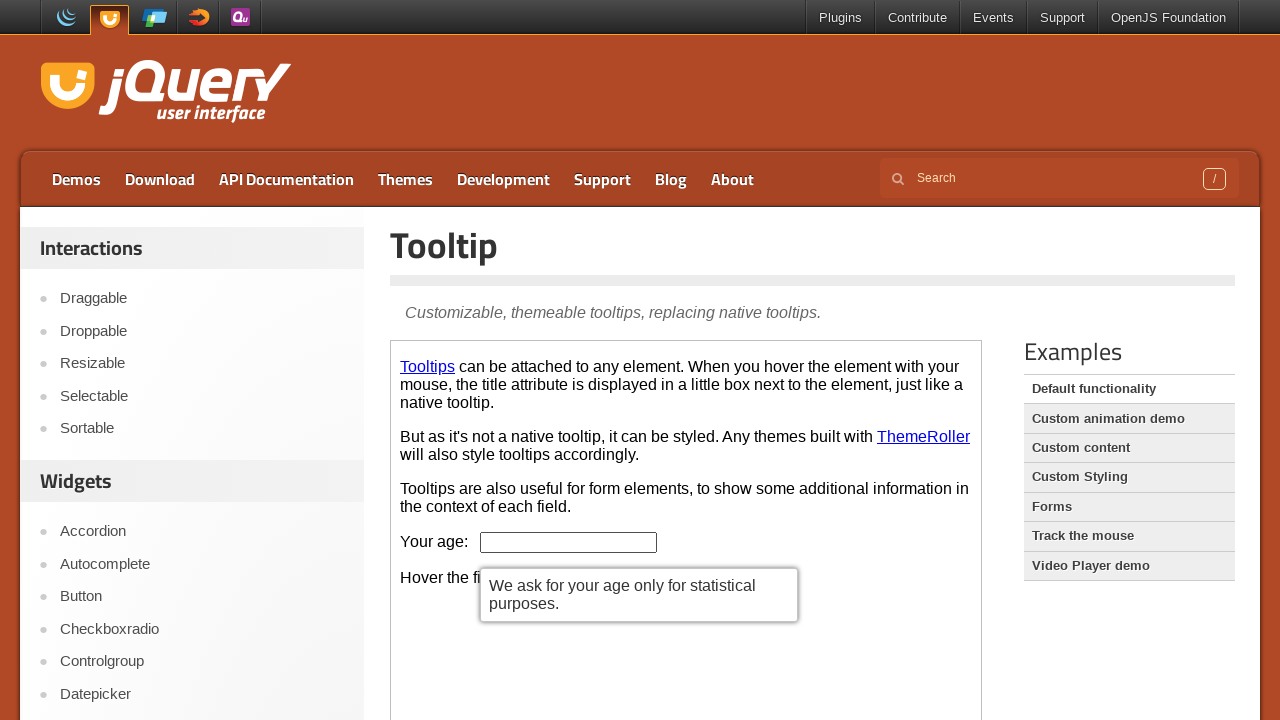